Tests text input functionality on a percent calculator by entering a value and verifying it was entered correctly

Starting URL: http://www.calculator.net/percent-calculator.html

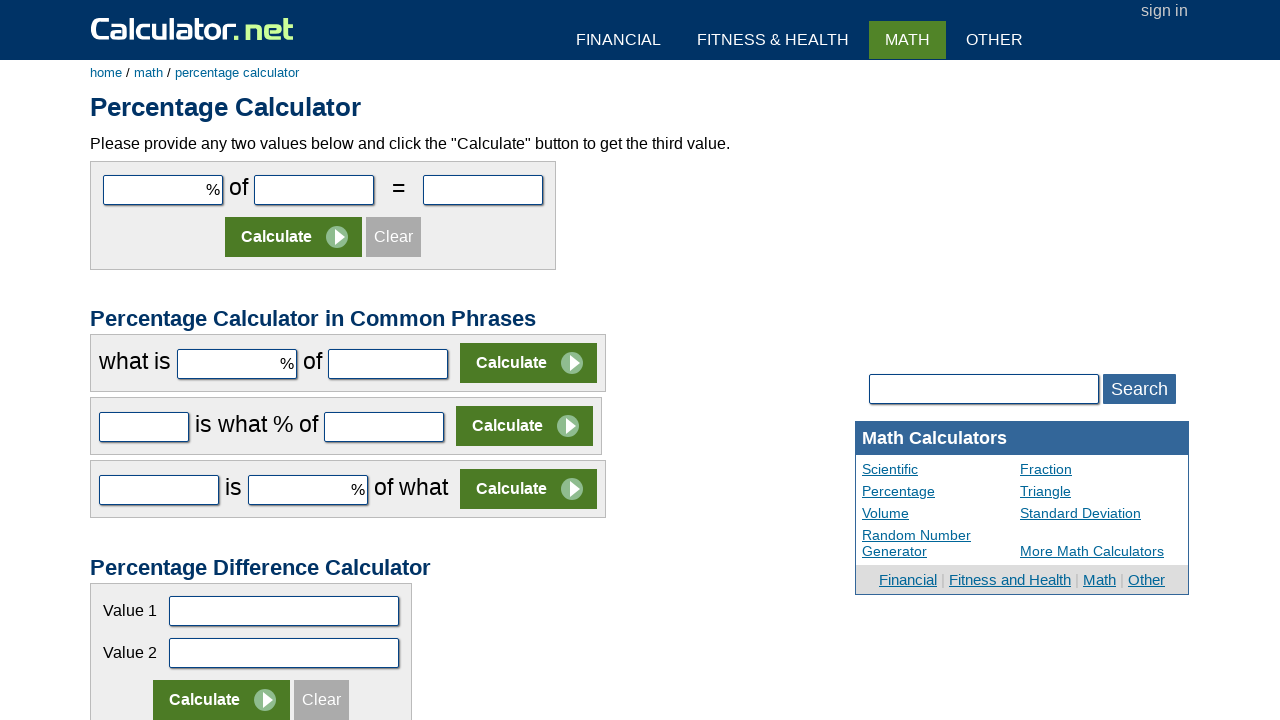

Entered value '10' in the first number field of the percent calculator on #cpar1
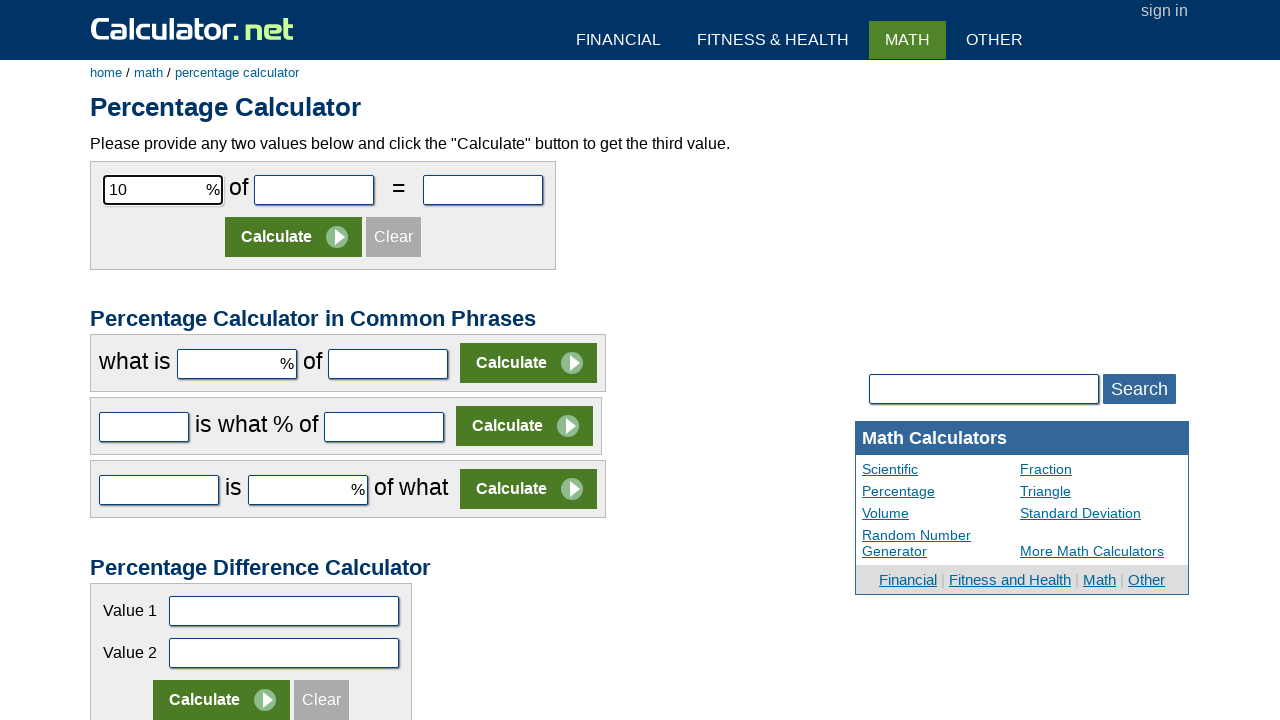

Waited 5 seconds for input to be processed
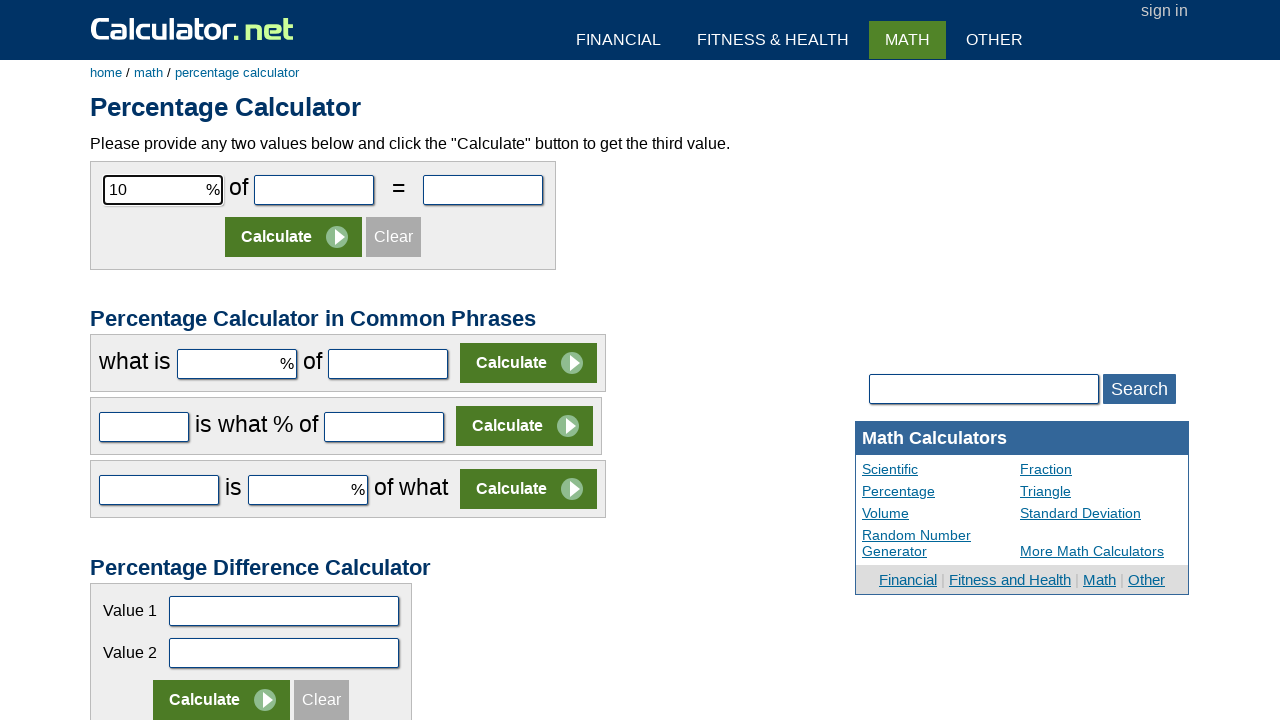

Retrieved the input value from the first number field
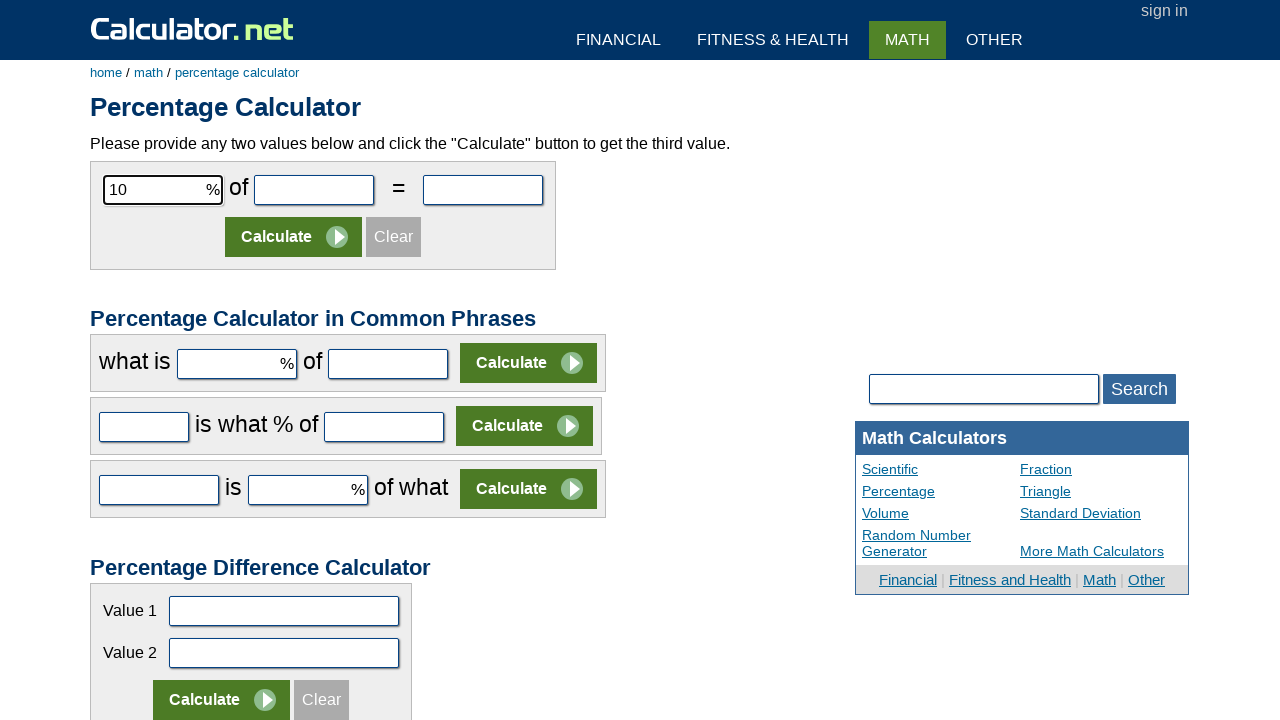

Verified that the input value '10' matches the expected value
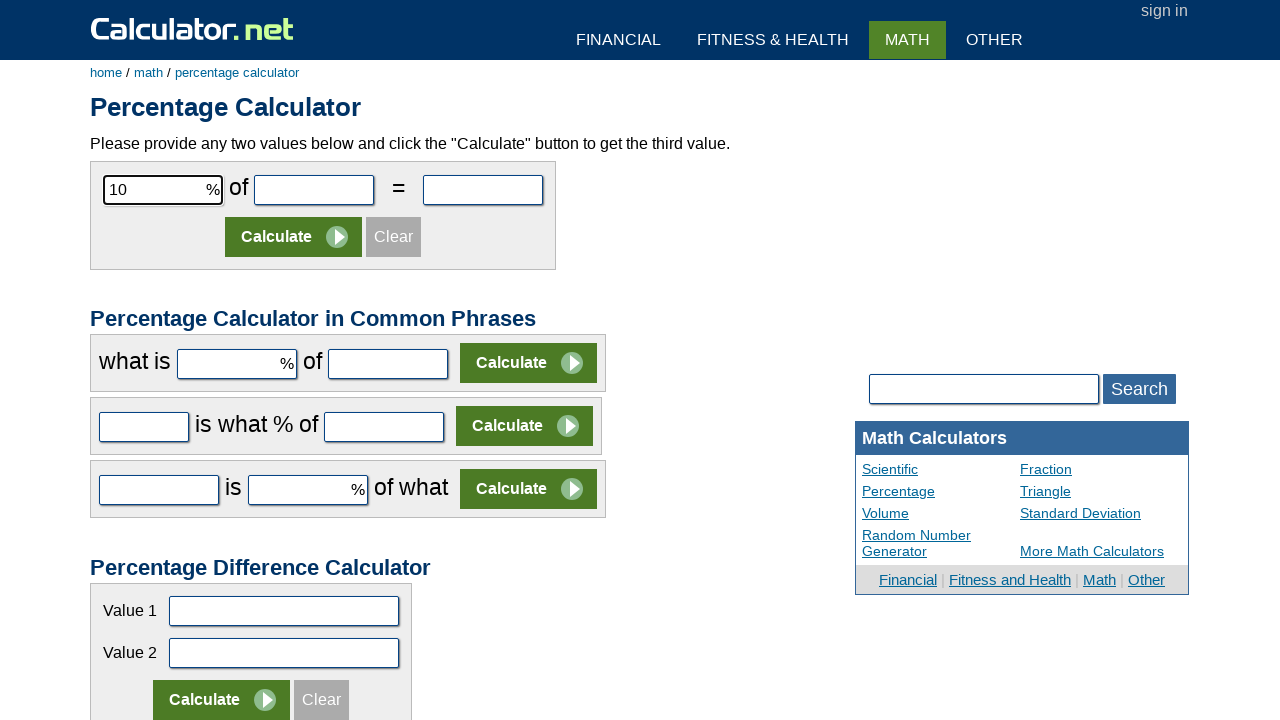

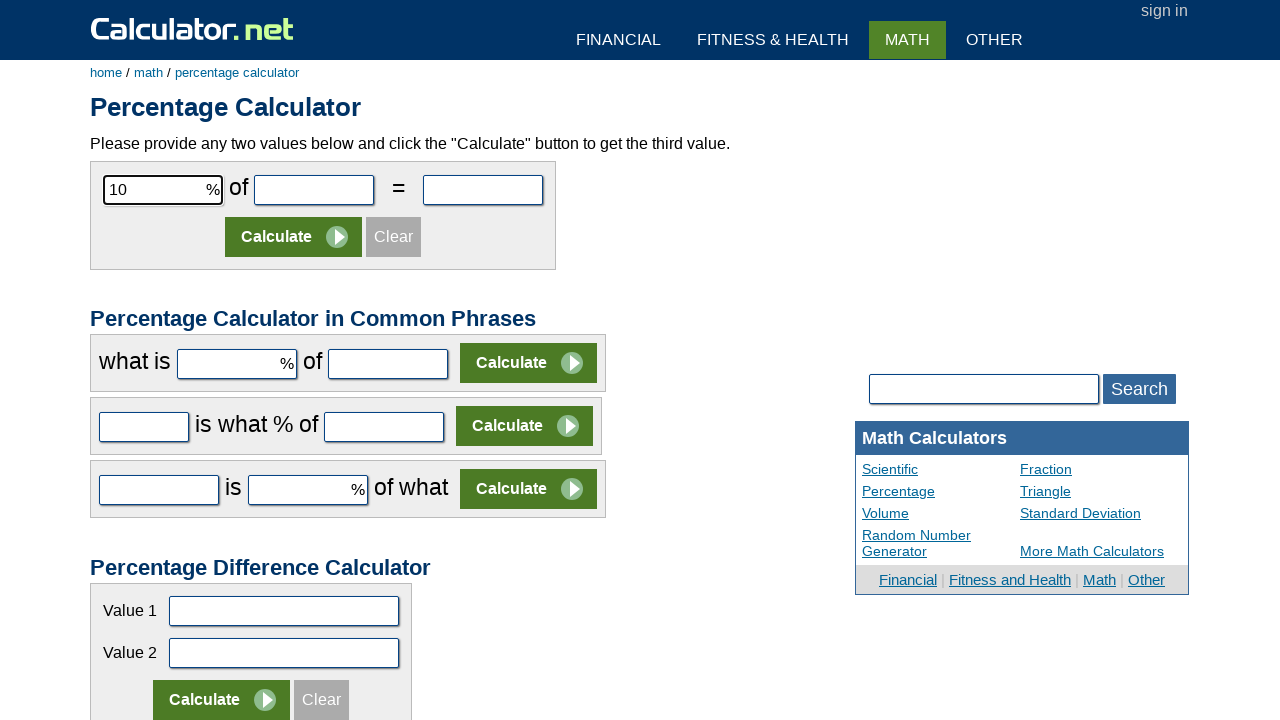